Tests enable/disable functionality by clicking buttons to toggle input field state and typing in enabled field

Starting URL: https://codenboxautomationlab.com/practice/

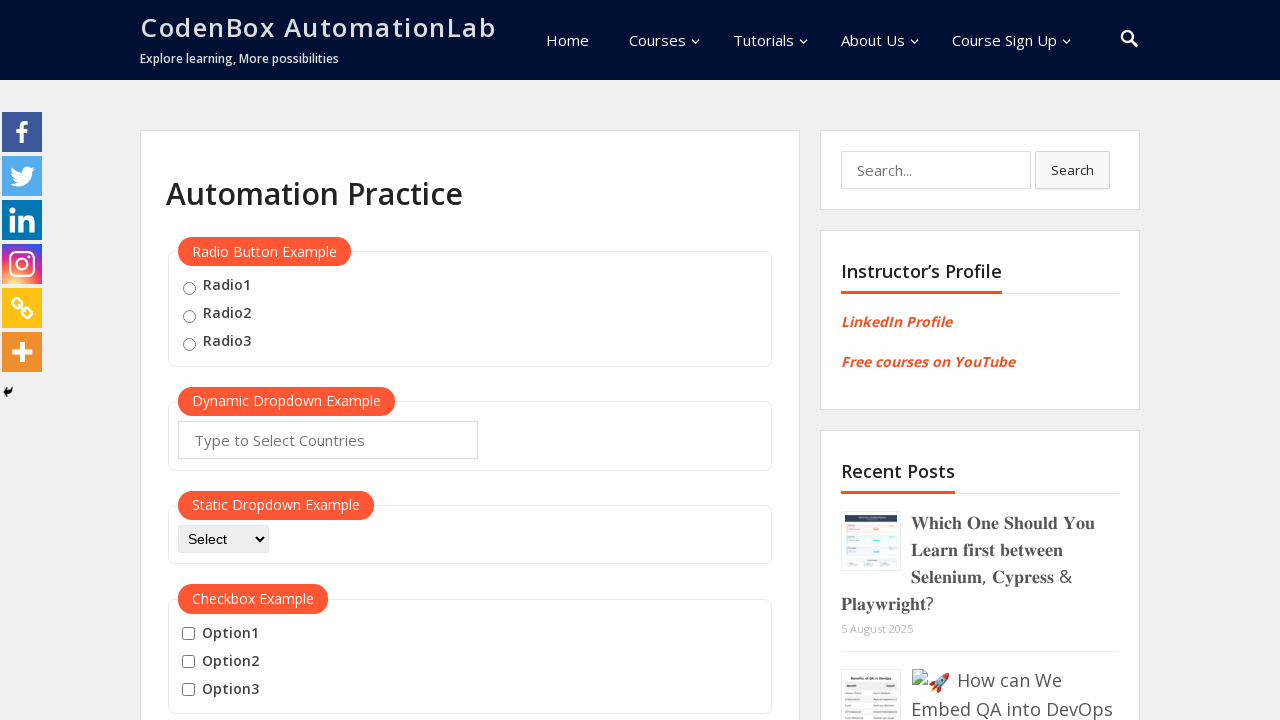

Clicked disable button to toggle input field state at (217, 361) on #disabled-button
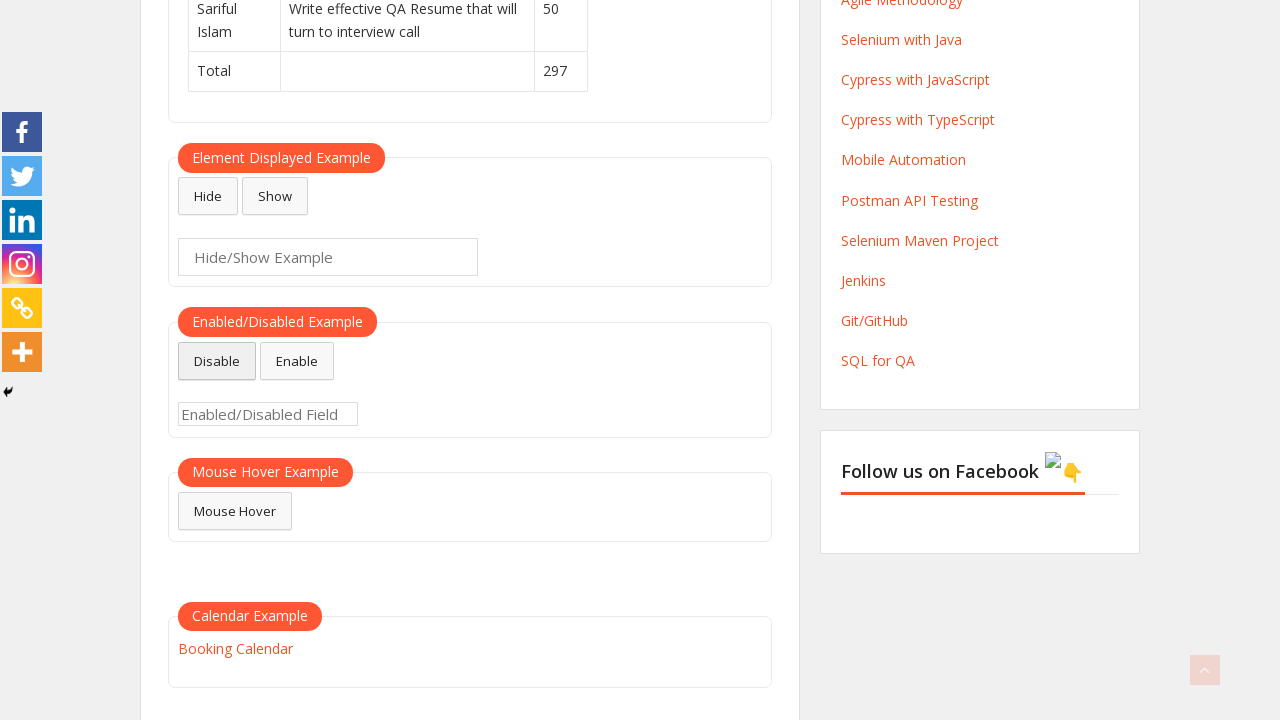

Waited 500ms for UI update
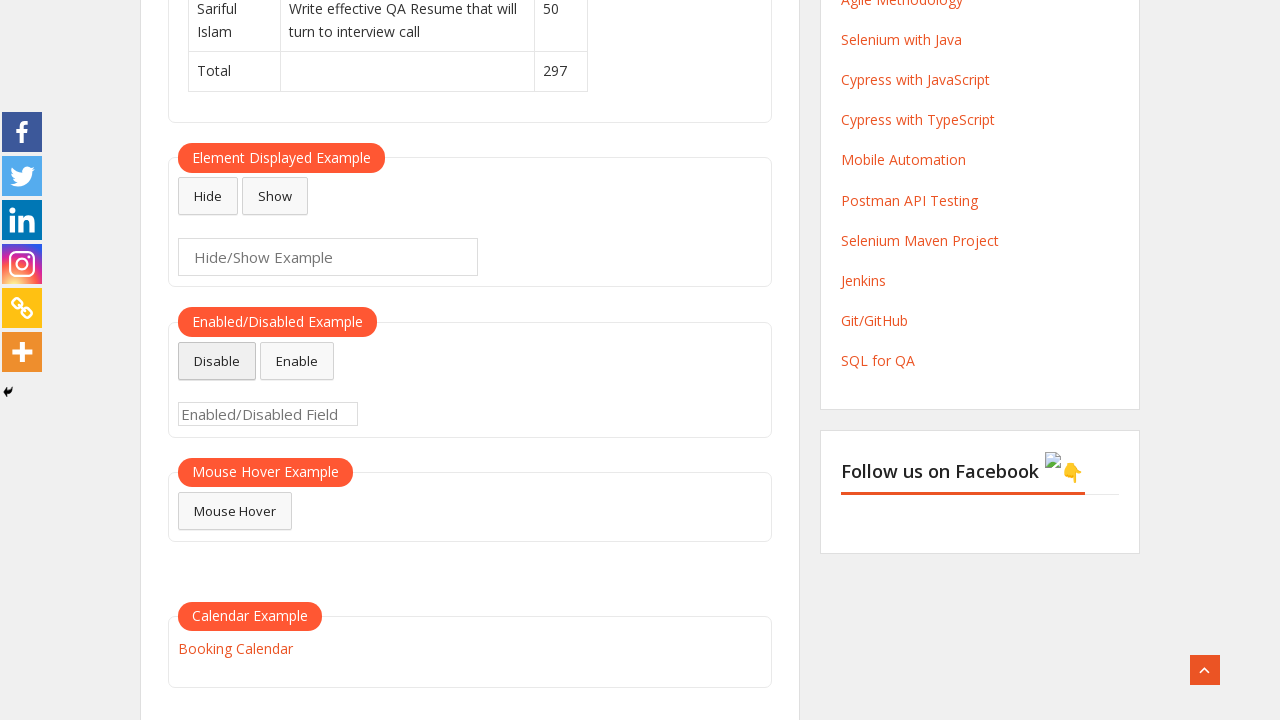

Clicked enable button to re-enable input field at (297, 361) on #enabled-button
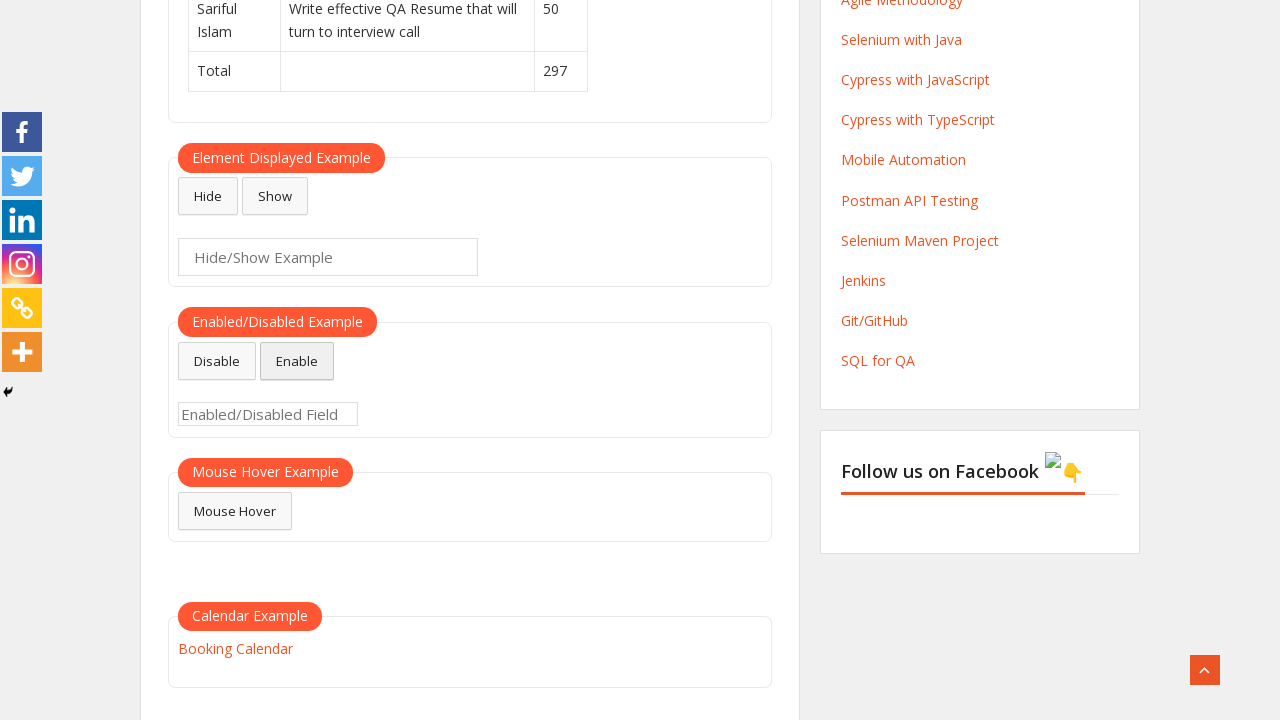

Typed 'test' into the now-enabled input field on #enabled-example-input
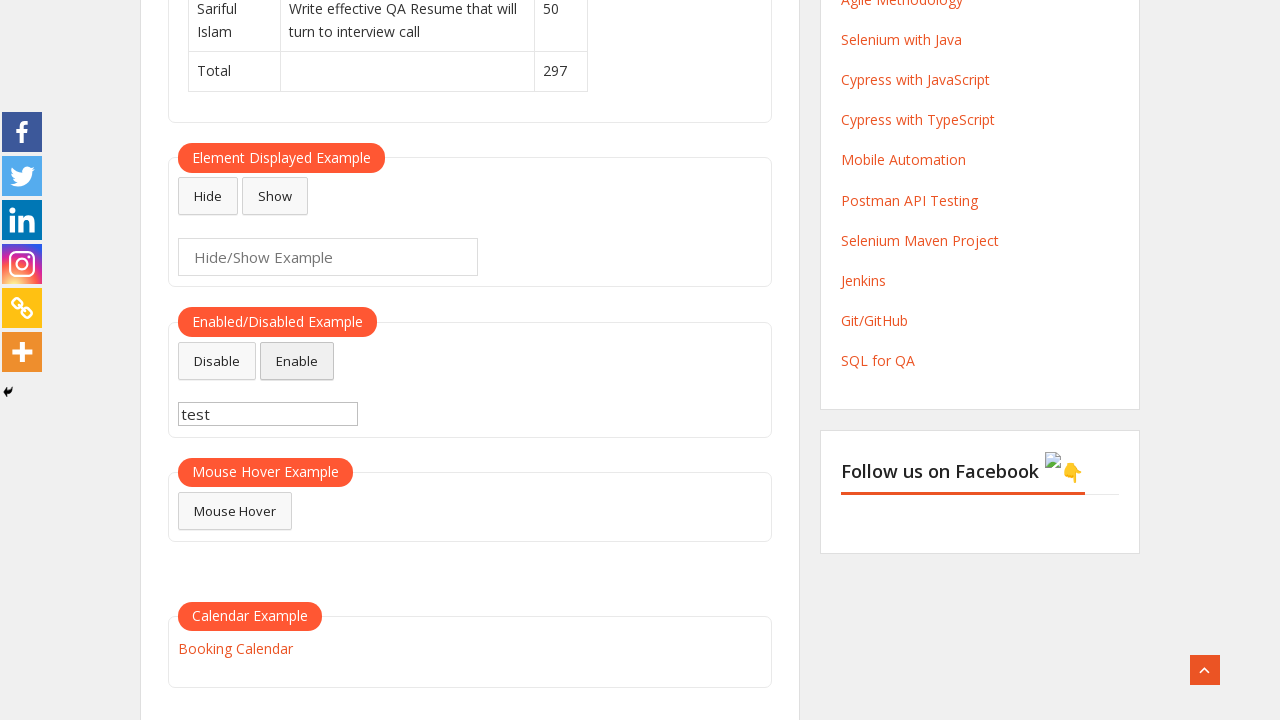

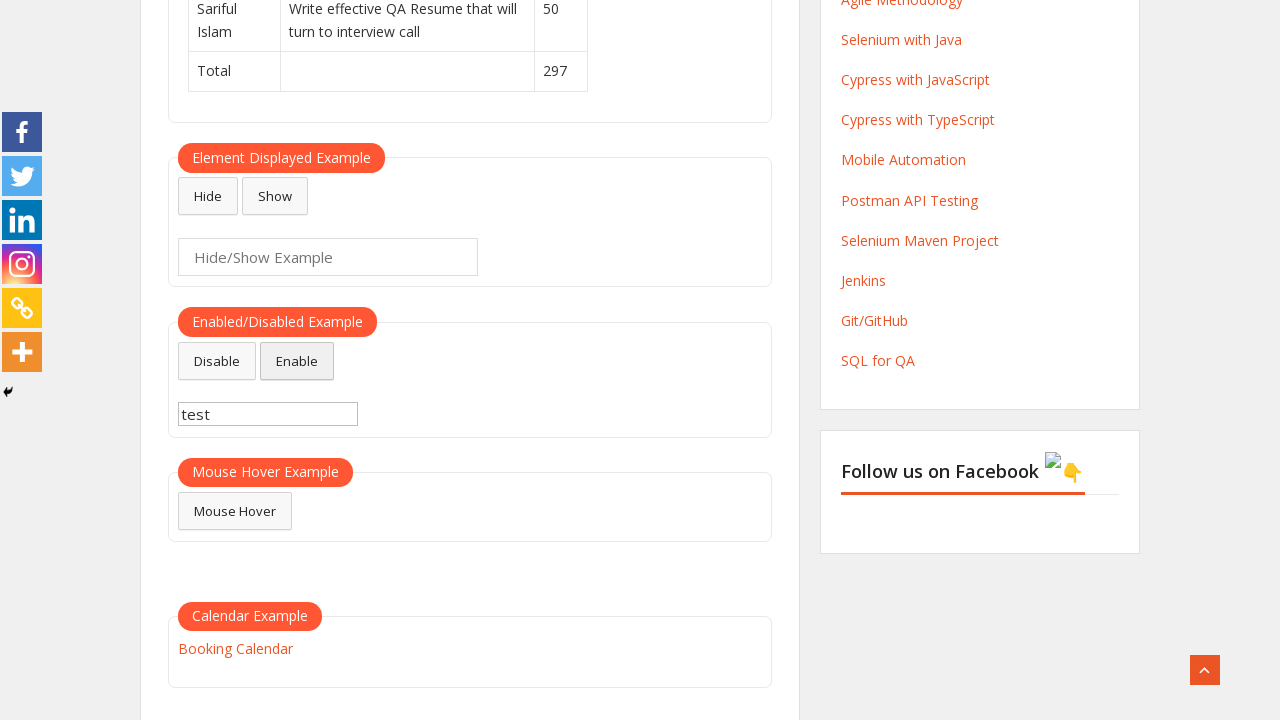